Tests dynamic content loading by clicking a start button and waiting for "Hello World!" text to appear

Starting URL: https://the-internet.herokuapp.com/dynamic_loading/1

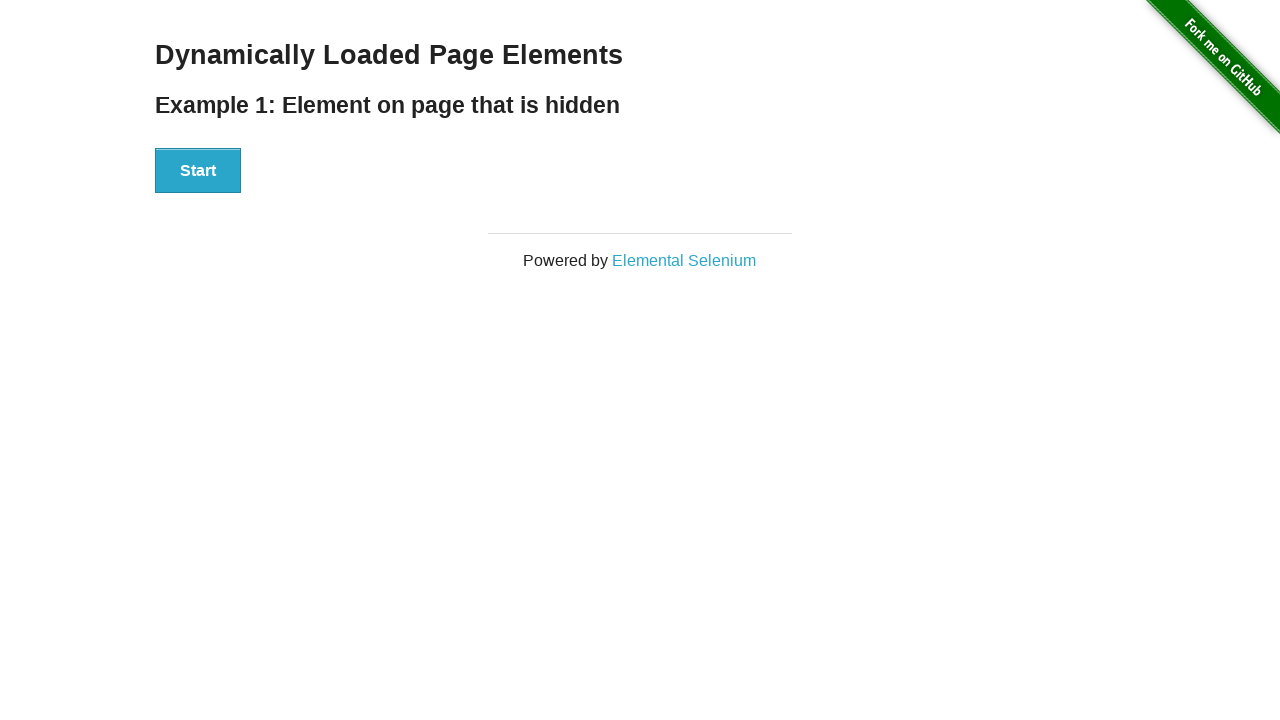

Clicked start button to trigger dynamic content loading at (198, 171) on xpath=//div[@id='start']//button
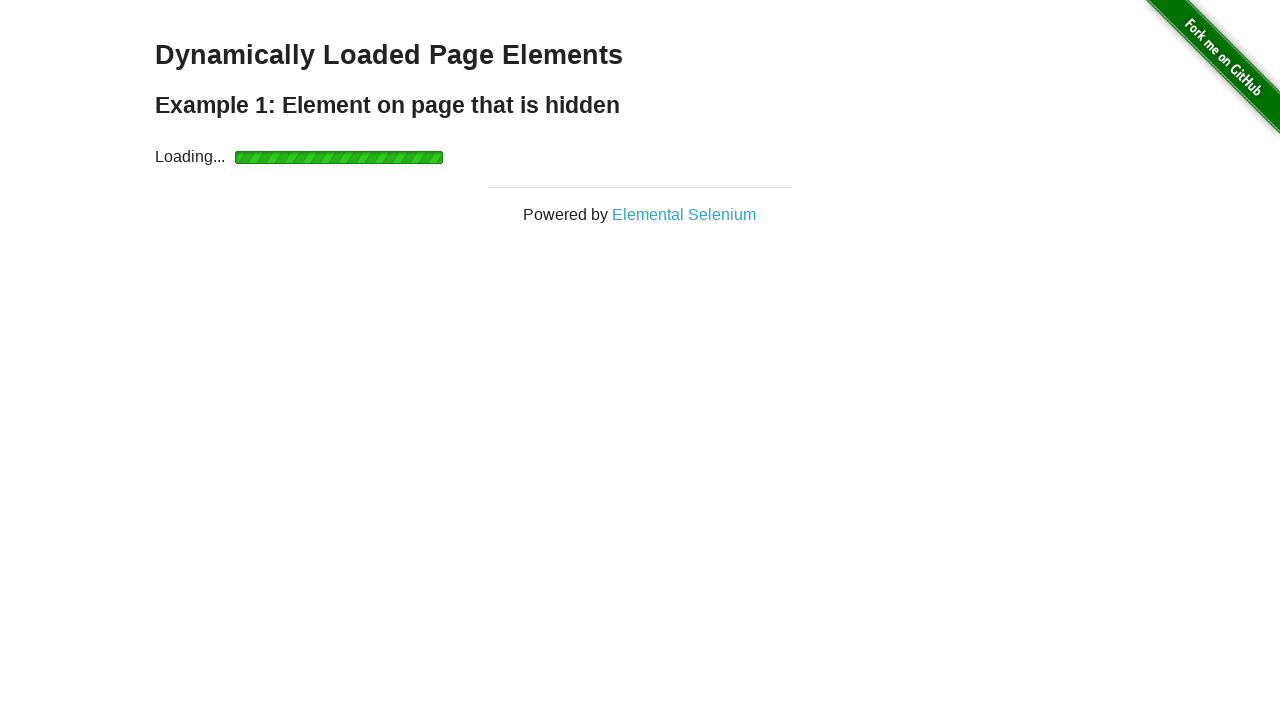

Waited for 'Hello World!' text to become visible
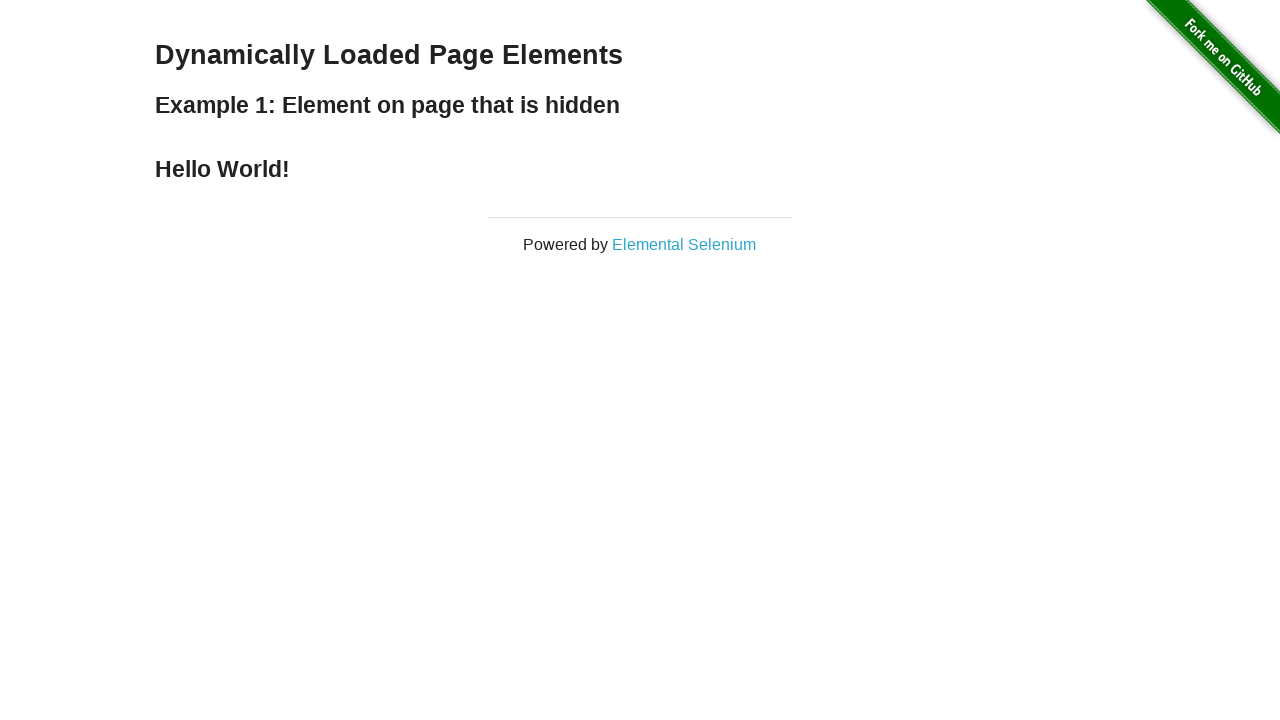

Located the Hello World element
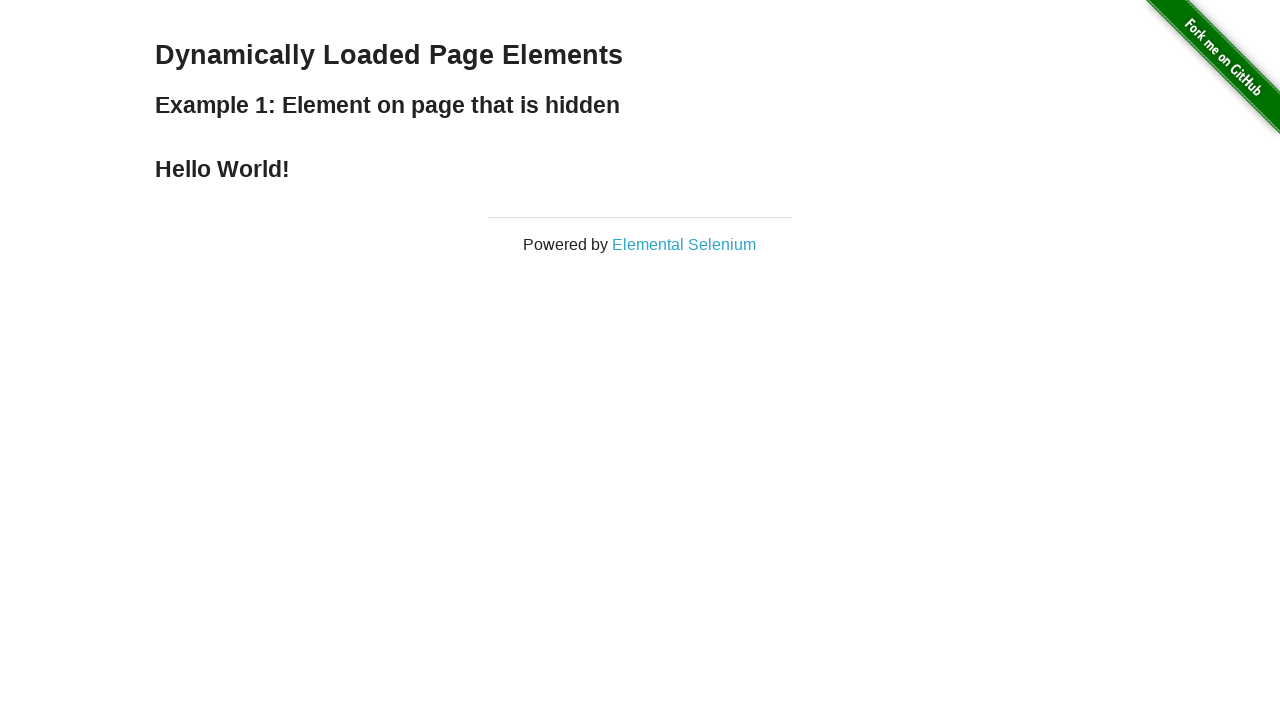

Verified that element contains 'Hello World!' text
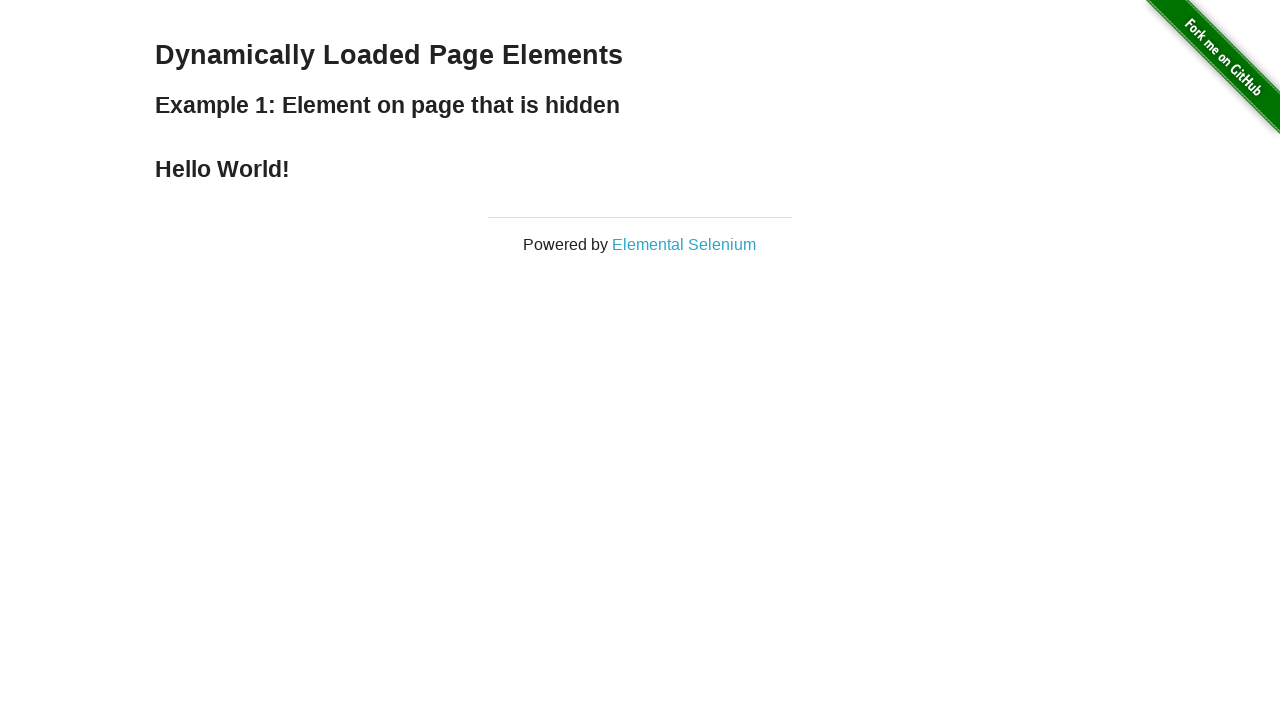

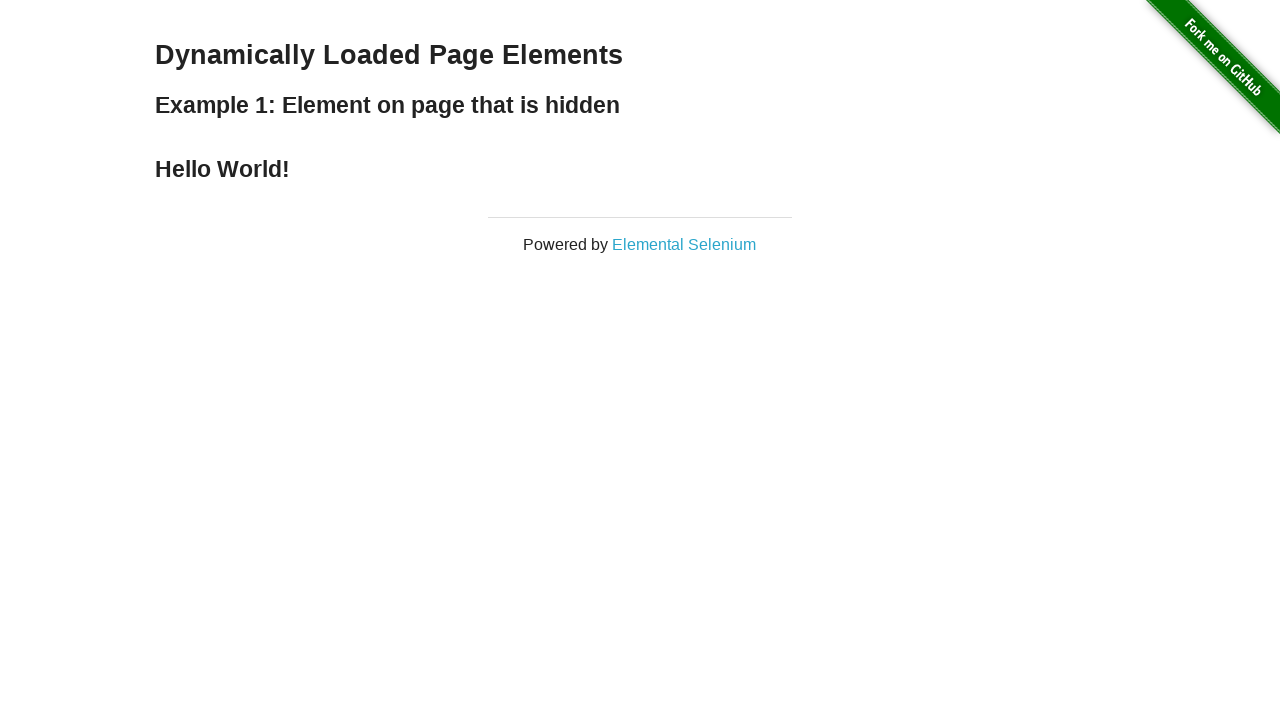